Searches for a plastic surgeon by name on the SBCP (Brazilian Society of Plastic Surgery) website, clicks on the profile link to open the modal, and waits for the profile information to load.

Starting URL: https://www.cirurgiaplastica.org.br/encontre-um-cirurgiao/#busca-cirurgiao

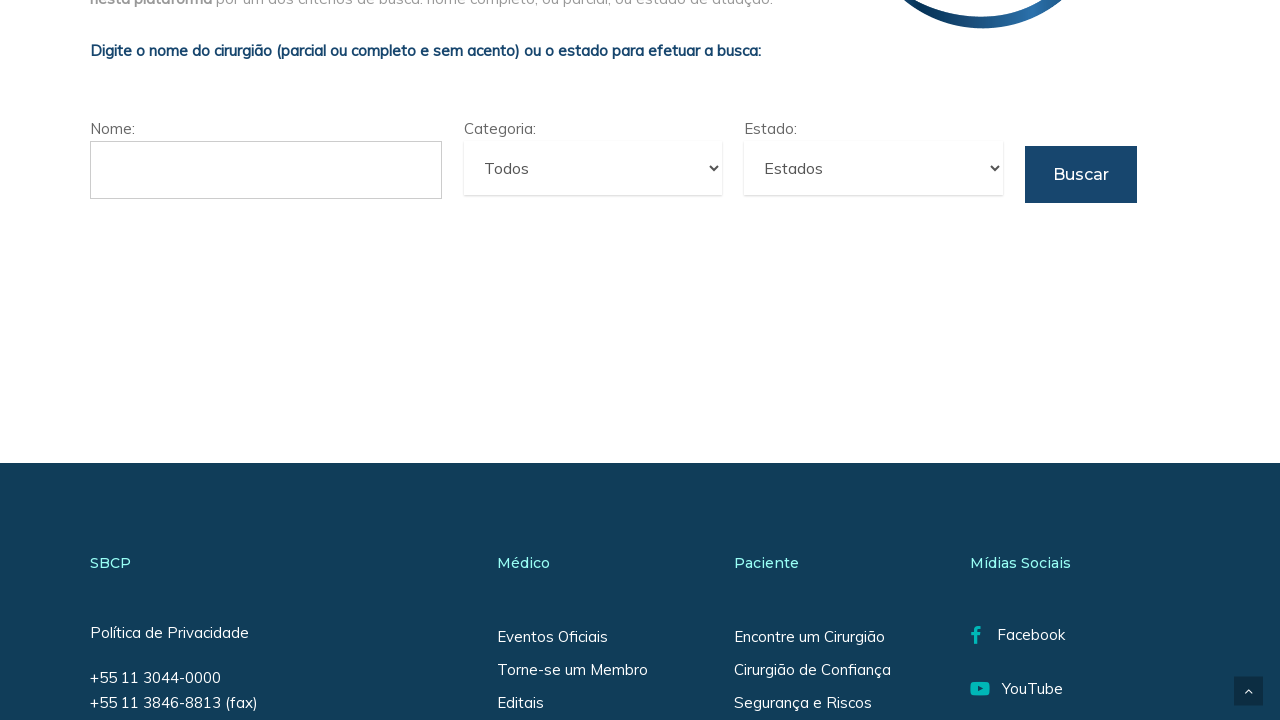

Waited for page to reach DOM content loaded state
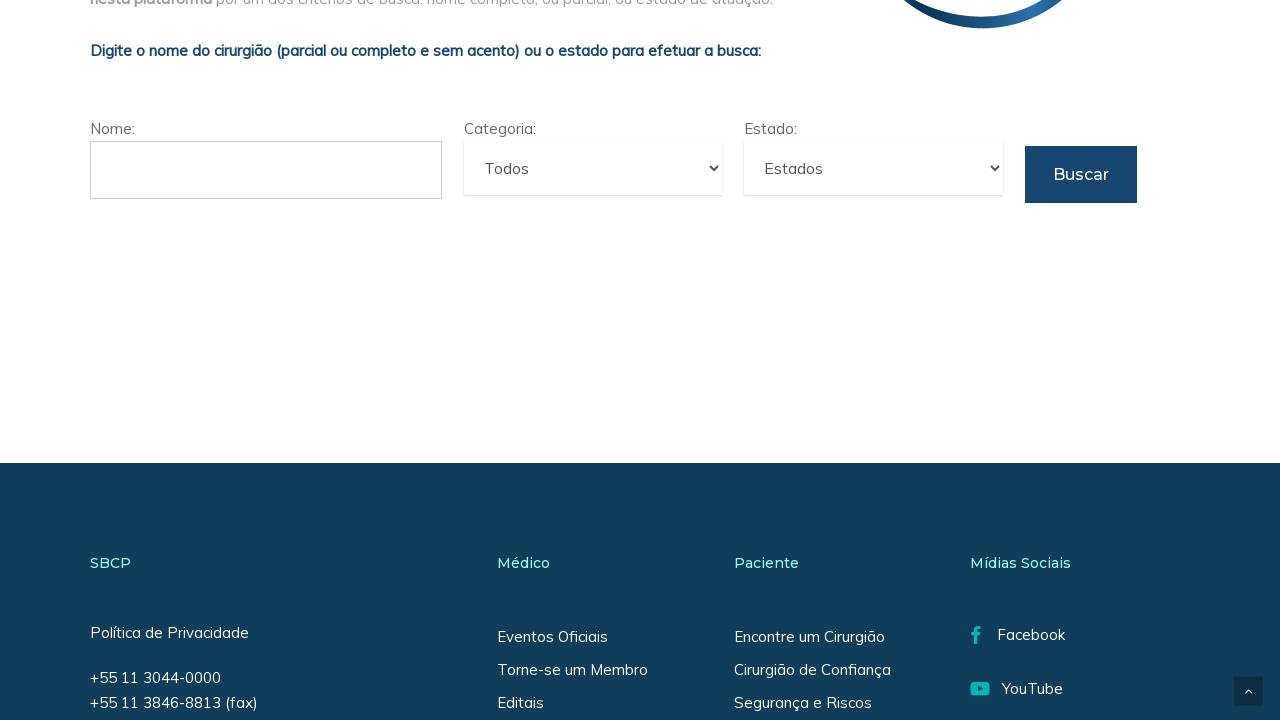

Surgeon name input field became visible using selector: input#cirurgiao_nome
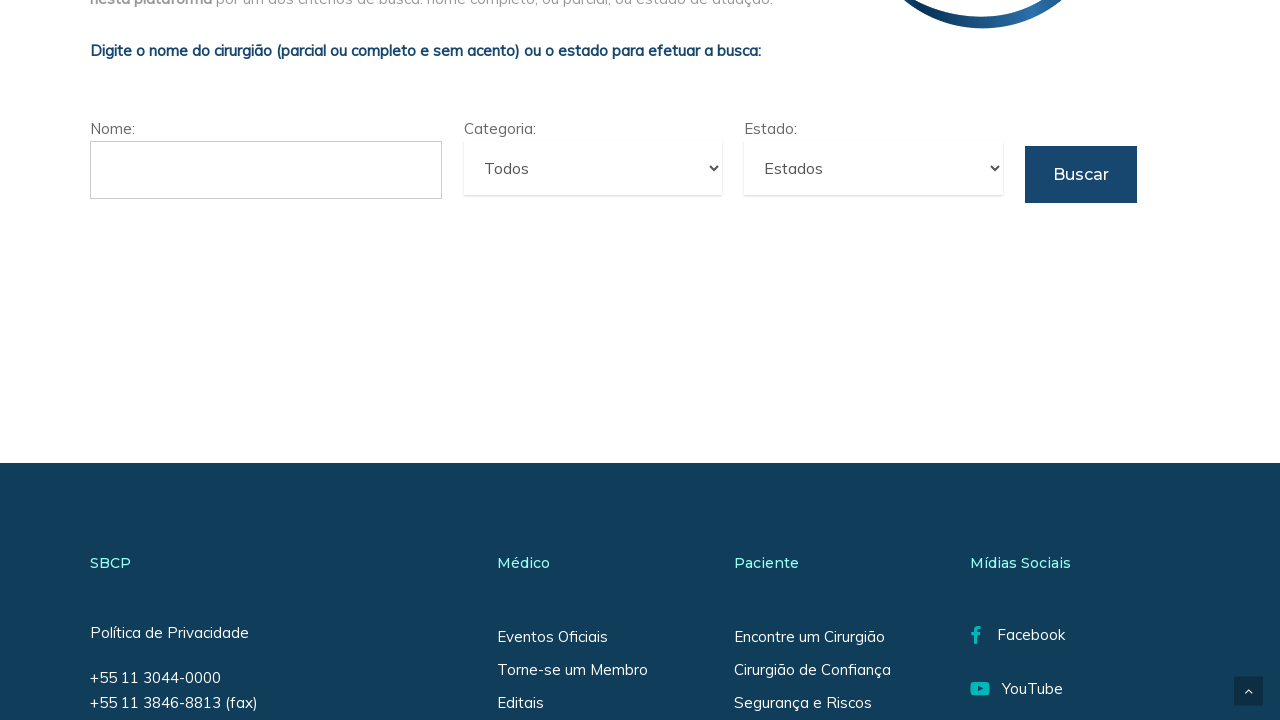

Filled surgeon name search field with 'Maria Silva' on input#cirurgiao_nome >> nth=0
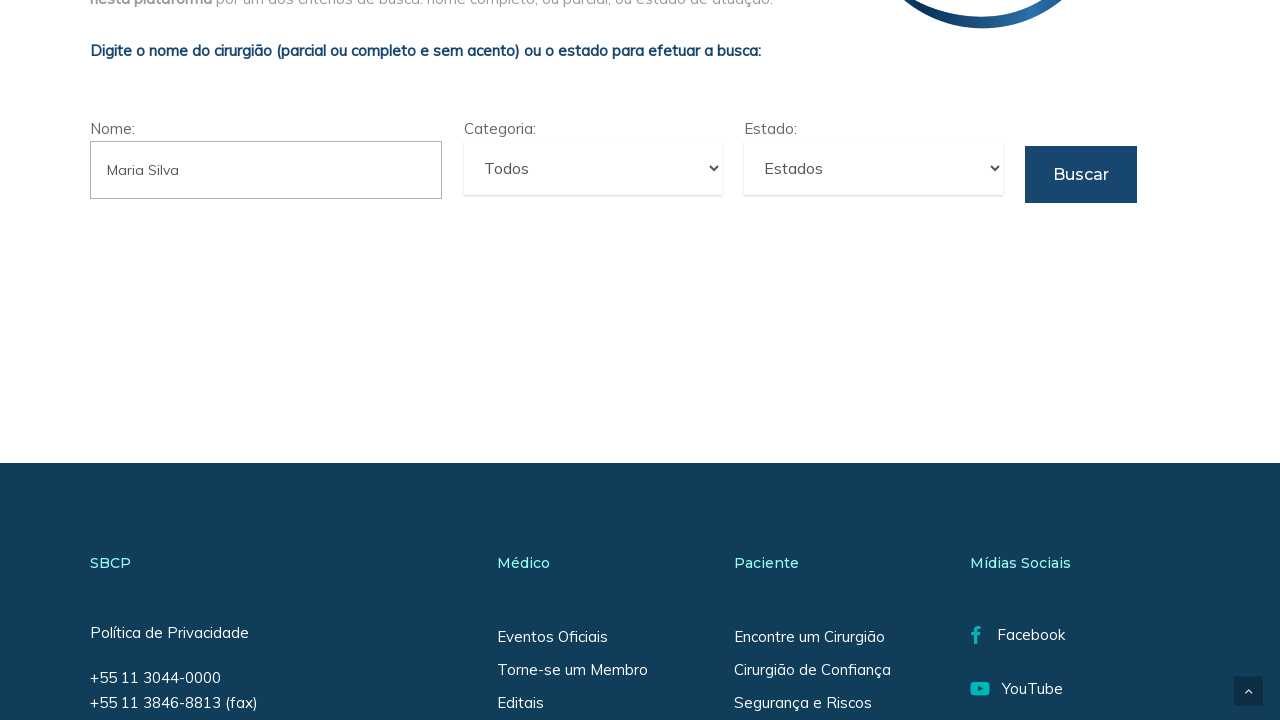

Search submit button became visible using selector: input#cirurgiao_submit
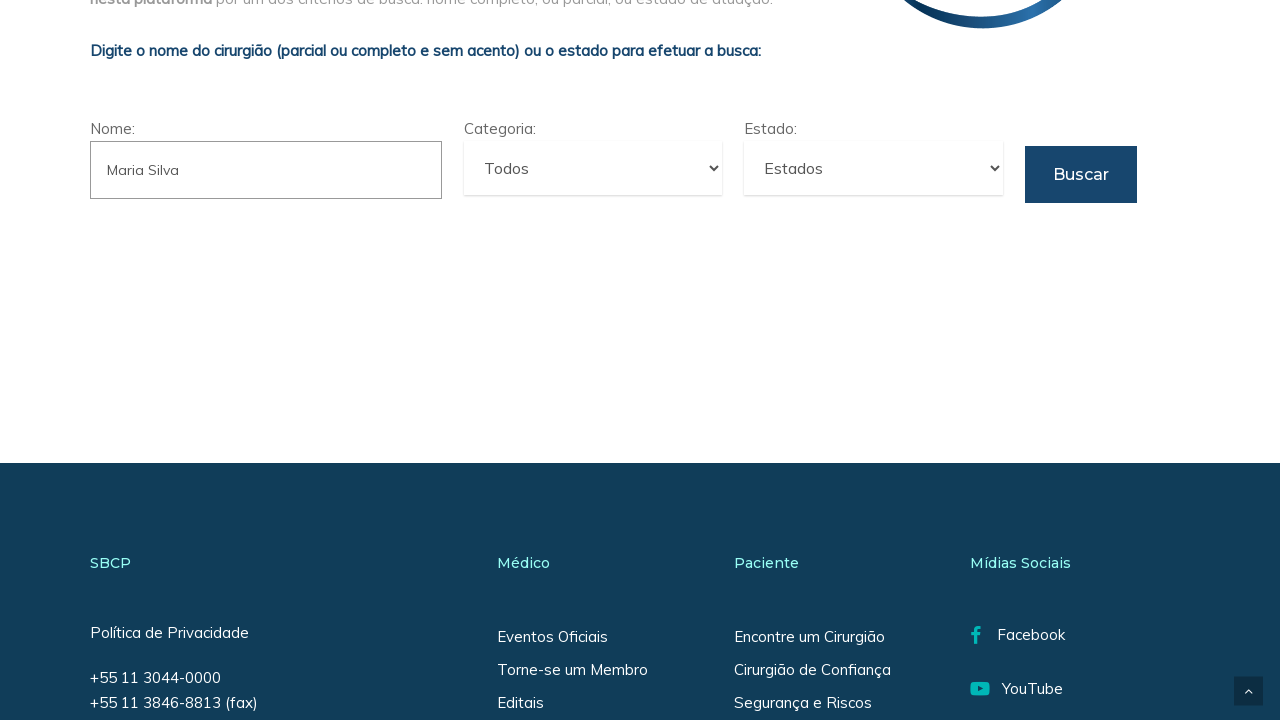

Clicked search/submit button to search for surgeon at (1081, 174) on input#cirurgiao_submit >> nth=0
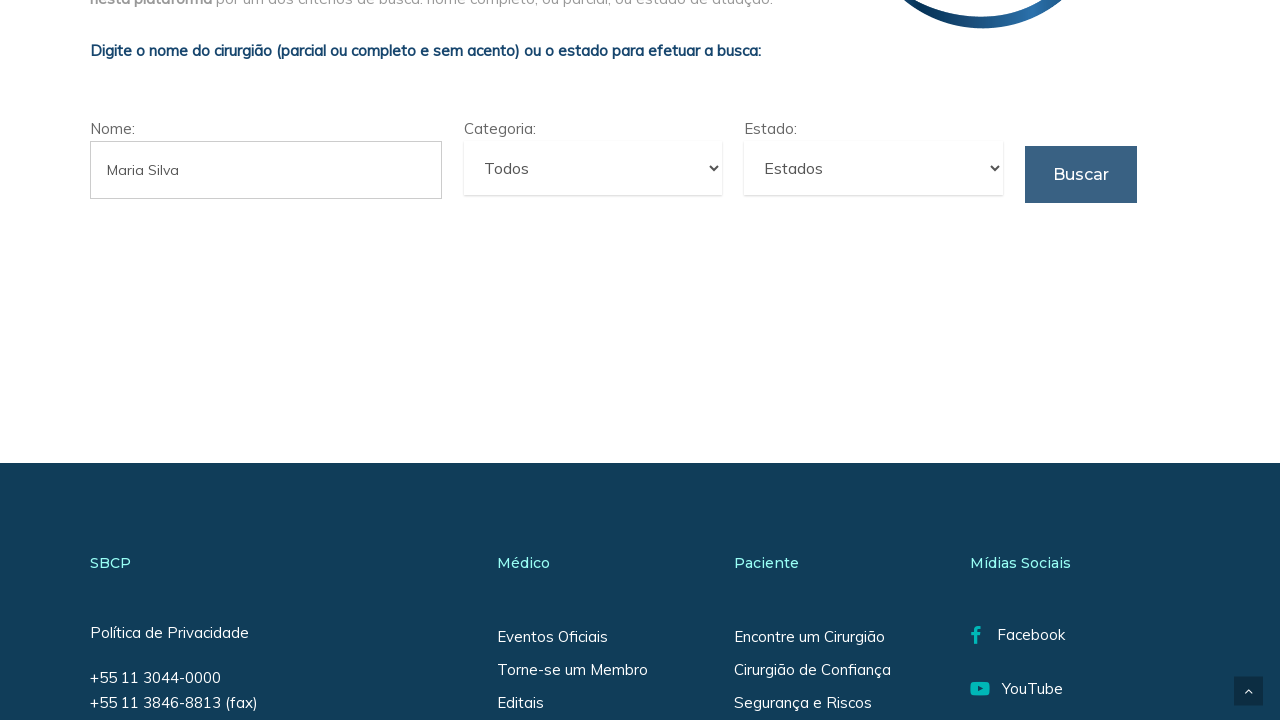

Waited for network to become idle after search
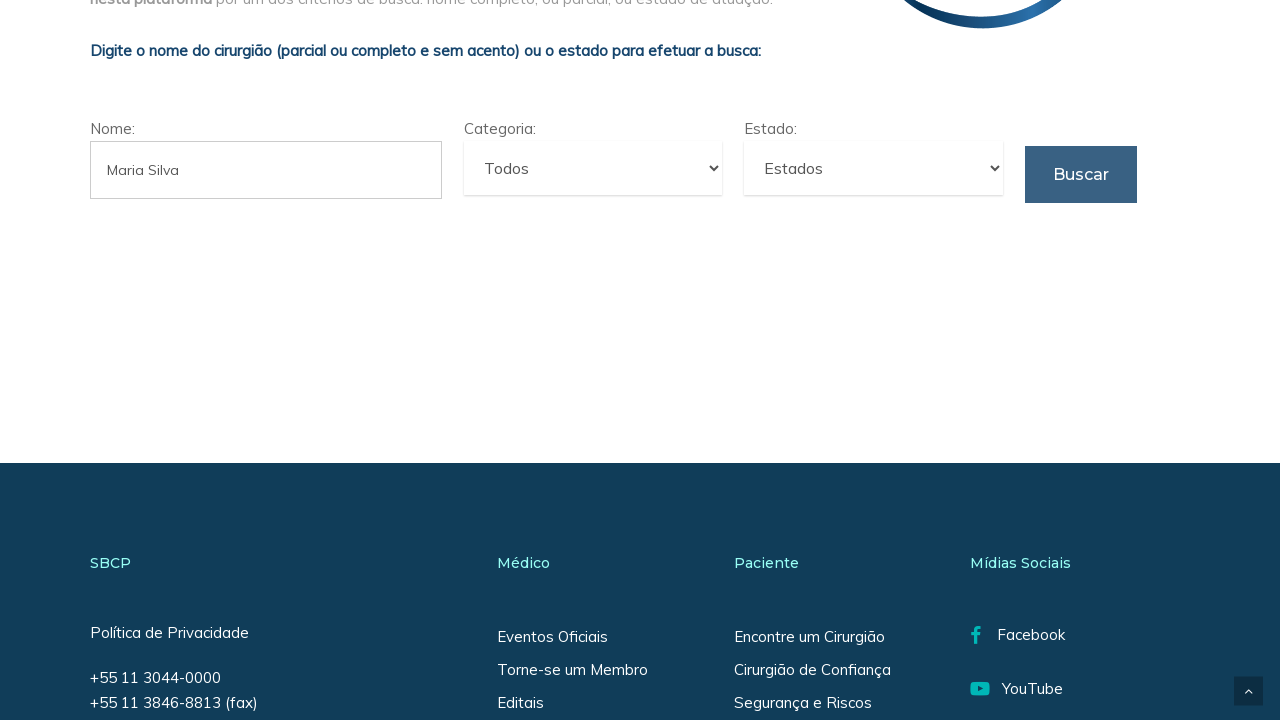

Profile link became visible using selector: a.cirurgiao-perfil-link[data-code]
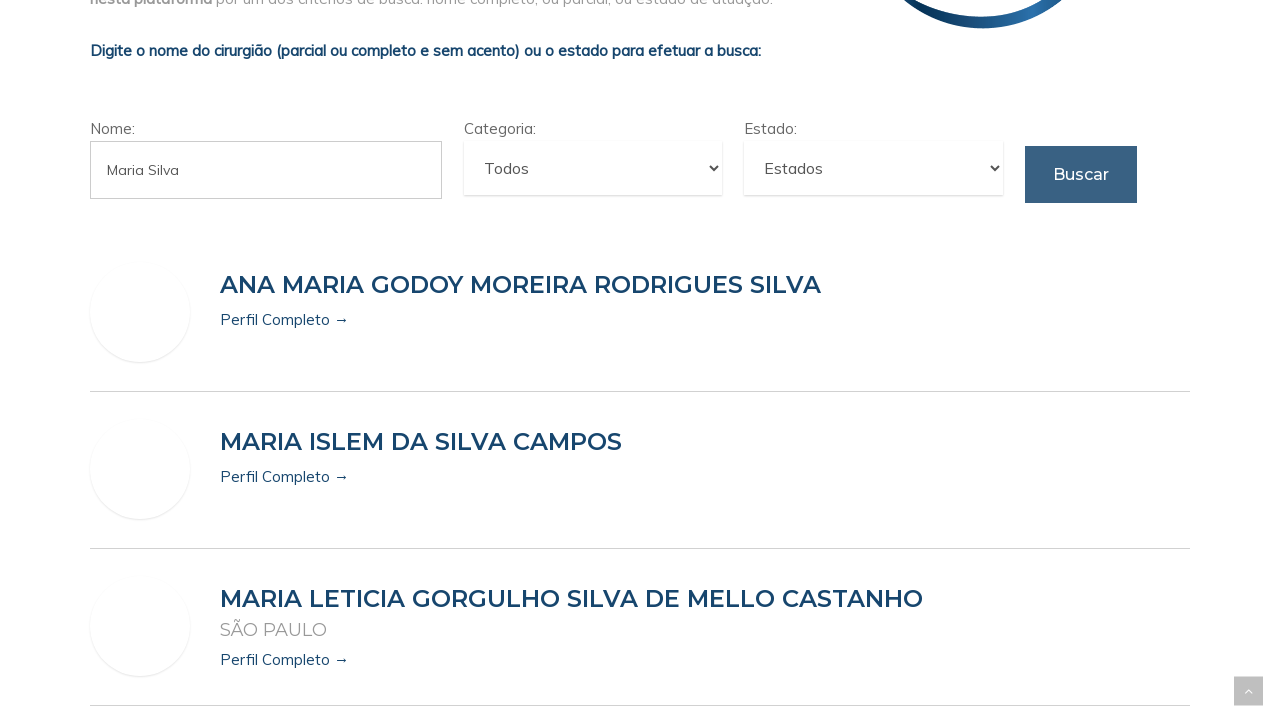

Scrolled profile link into view
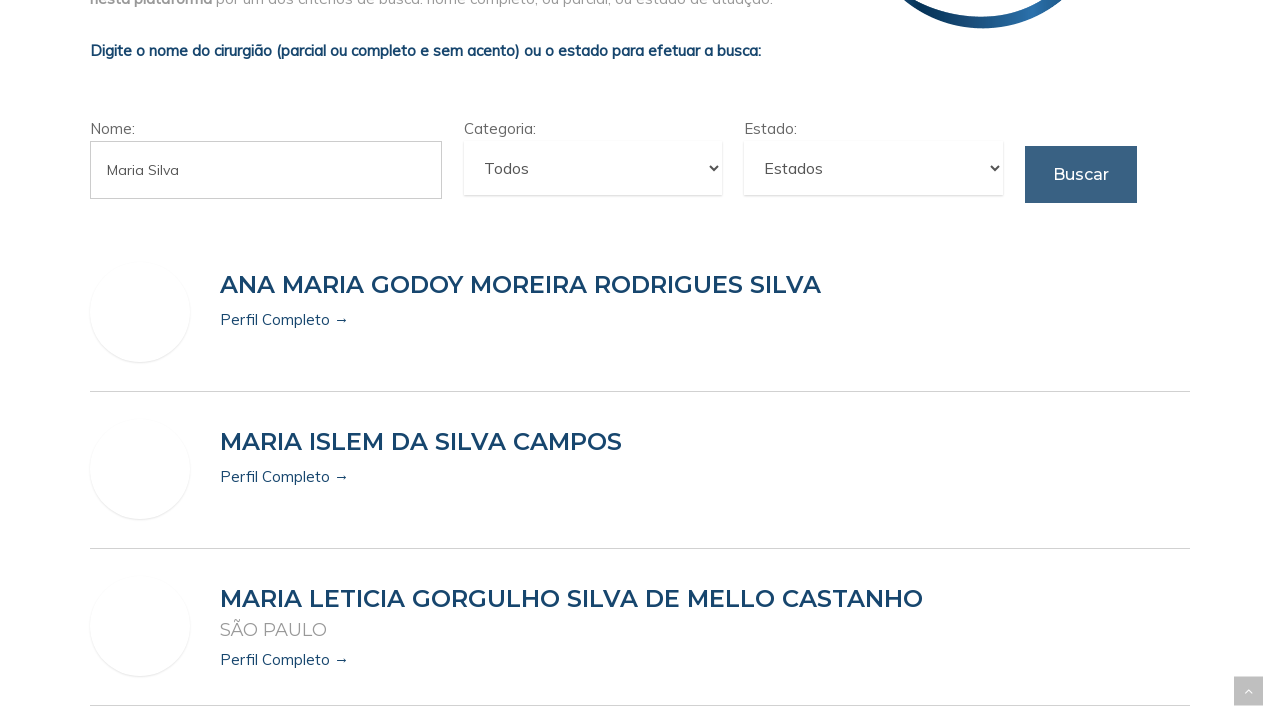

Clicked on 'Perfil Completo' link to open profile modal at (285, 320) on a.cirurgiao-perfil-link[data-code] >> nth=0
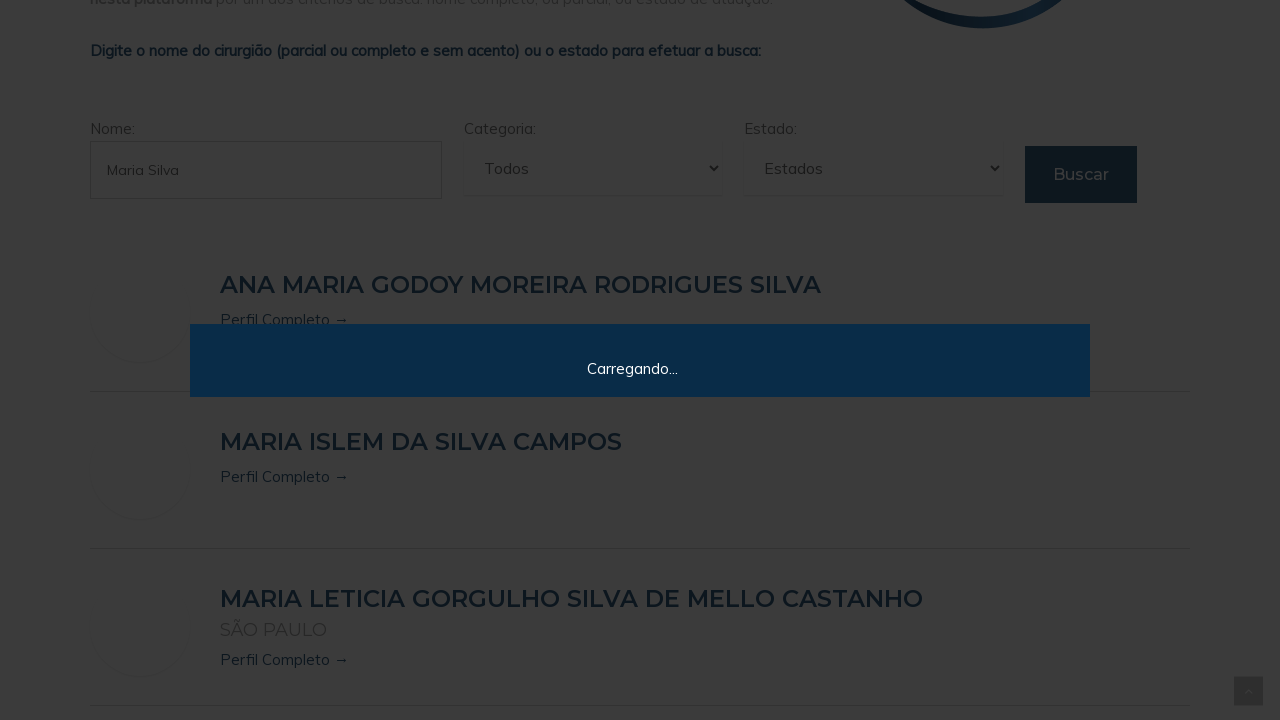

Profile modal with surgeon information loaded and became visible
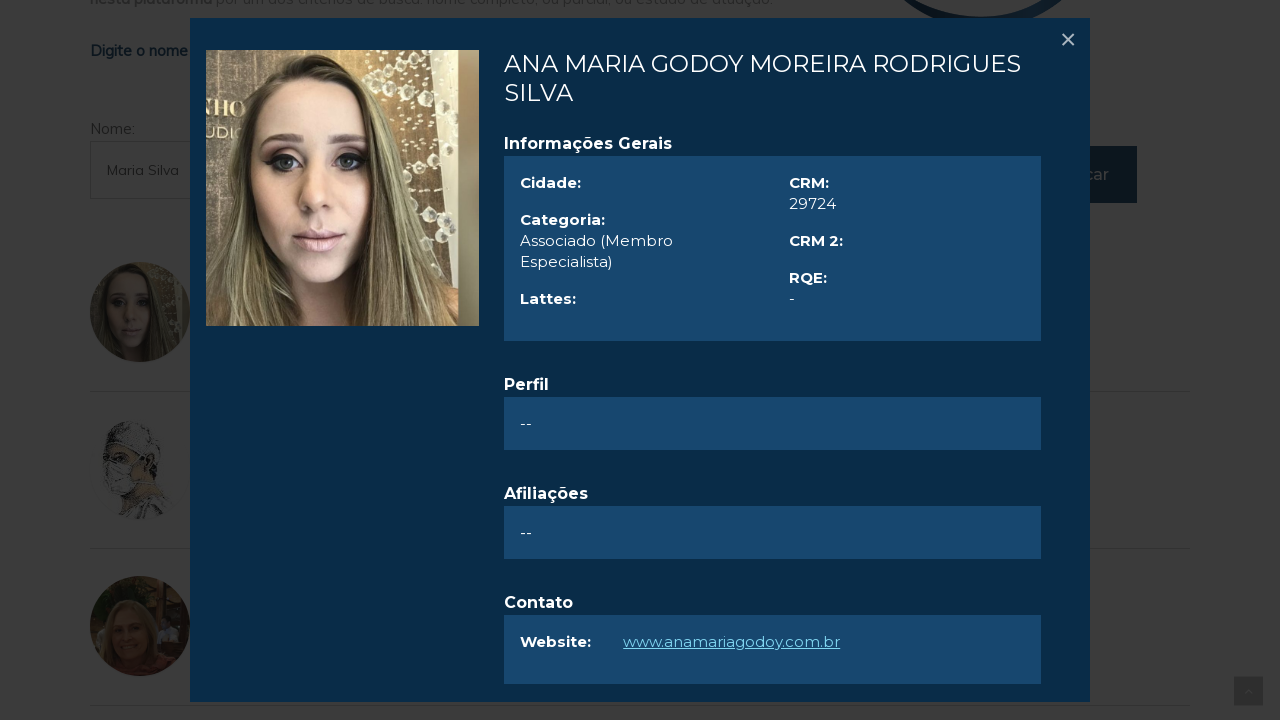

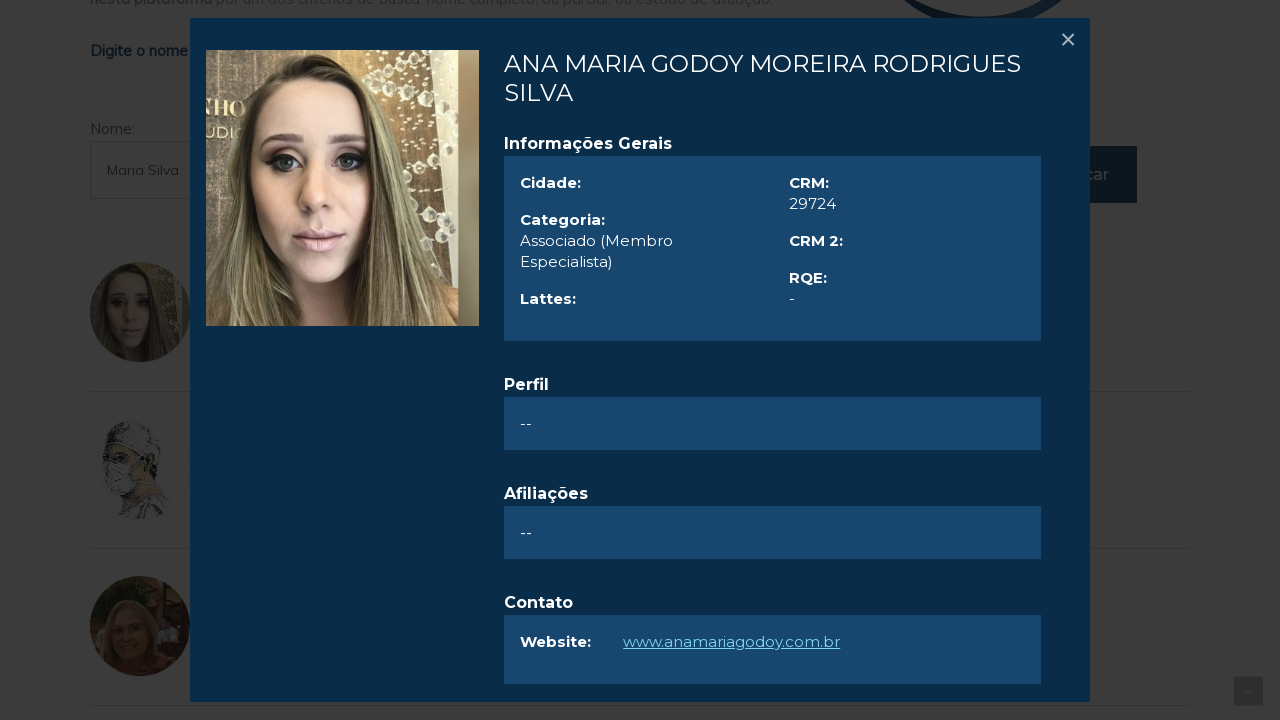